Tests that hovering over the first contributor in the GitHub repository sidebar shows Andrei Solntsev's name in a popover

Starting URL: https://github.com/selenide/selenide

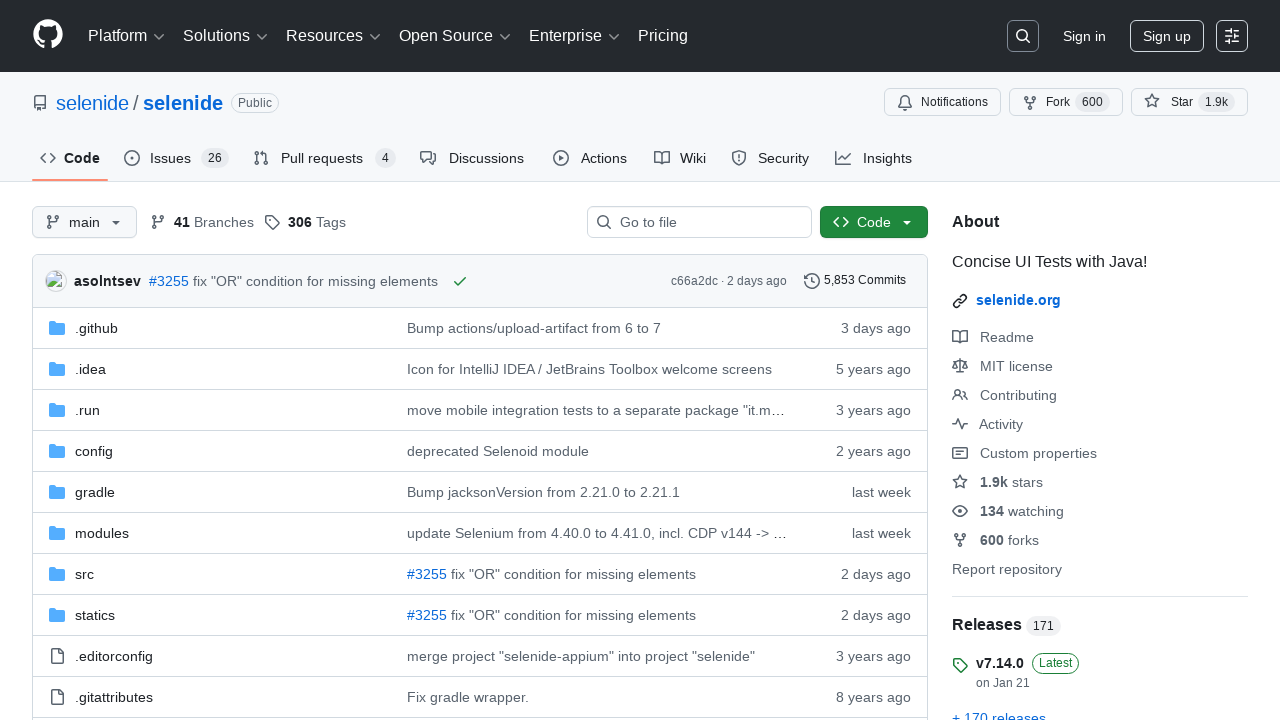

Waited for sidebar to load
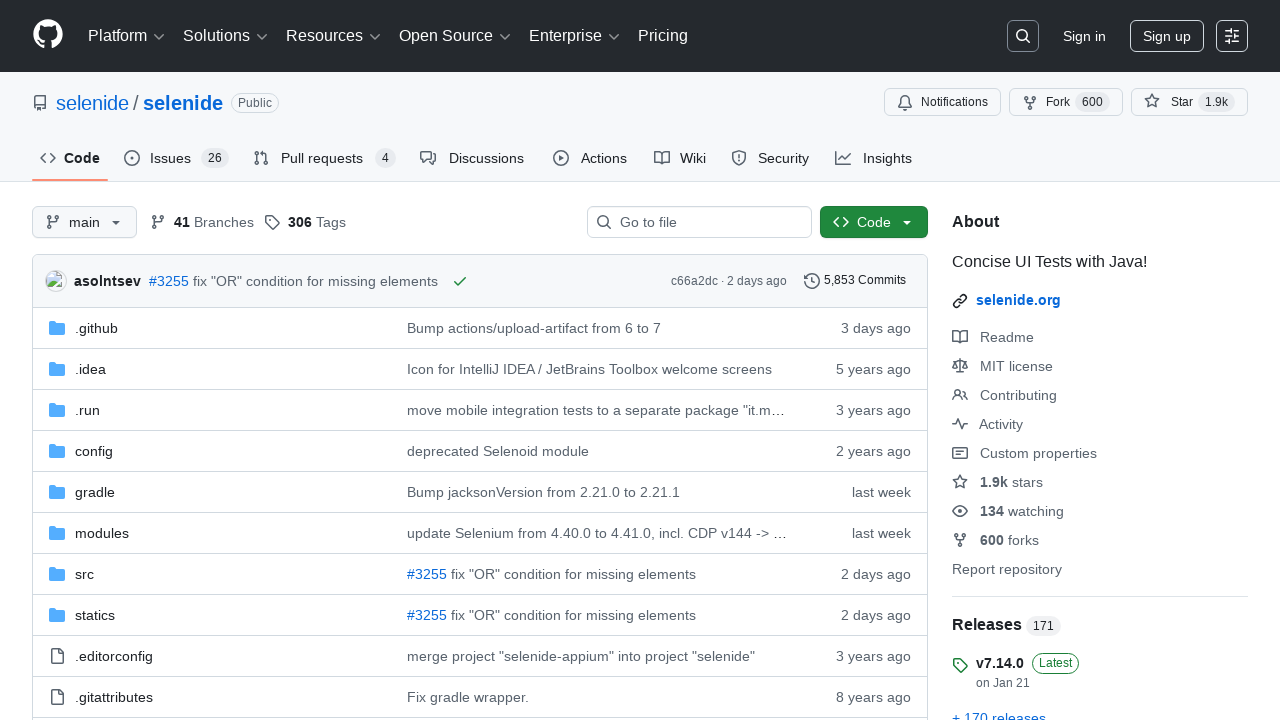

Located Contributors section in sidebar
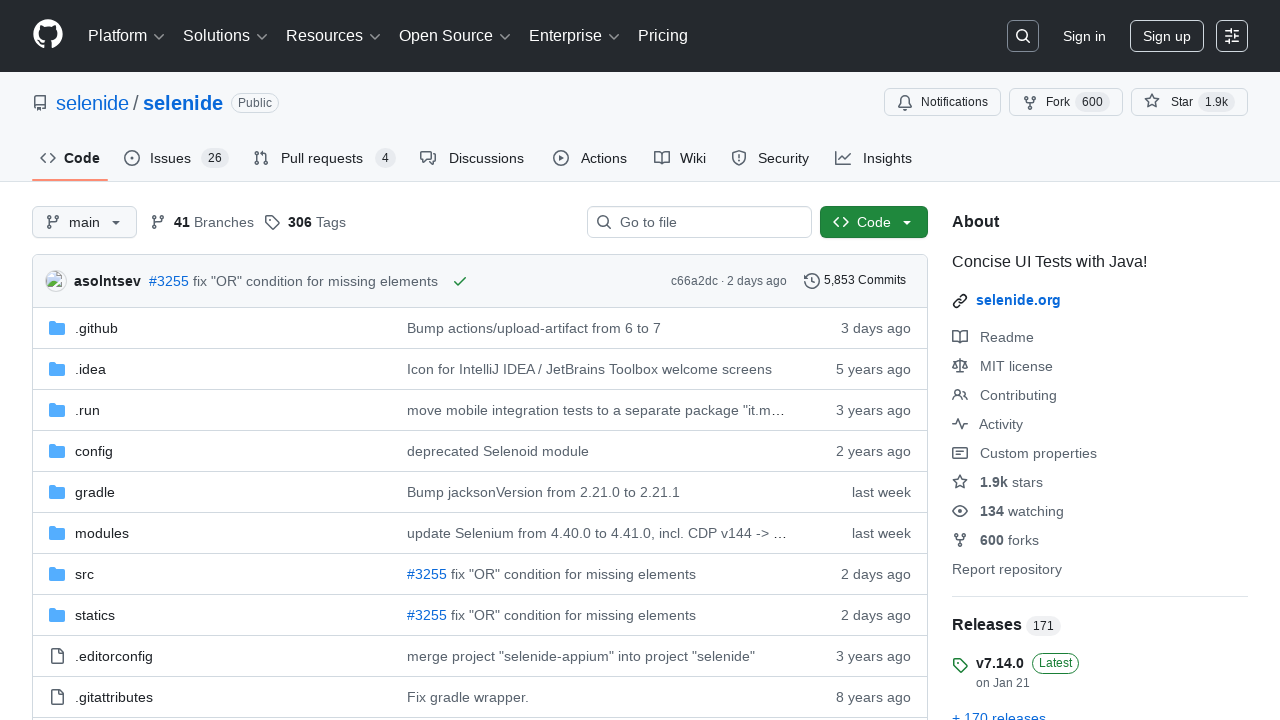

Found first contributor element
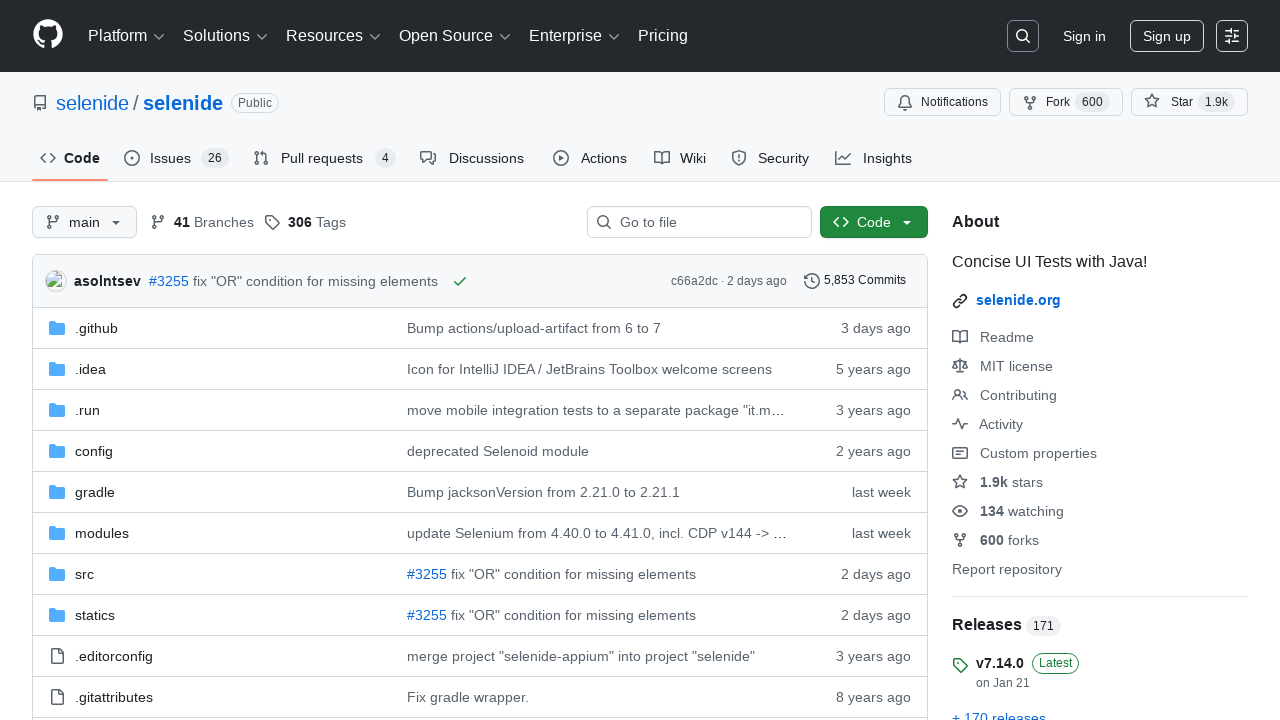

Hovered over first contributor at (968, 360) on div.Layout-sidebar >> text=Contributors >> xpath=ancestor::h2 >> xpath=following
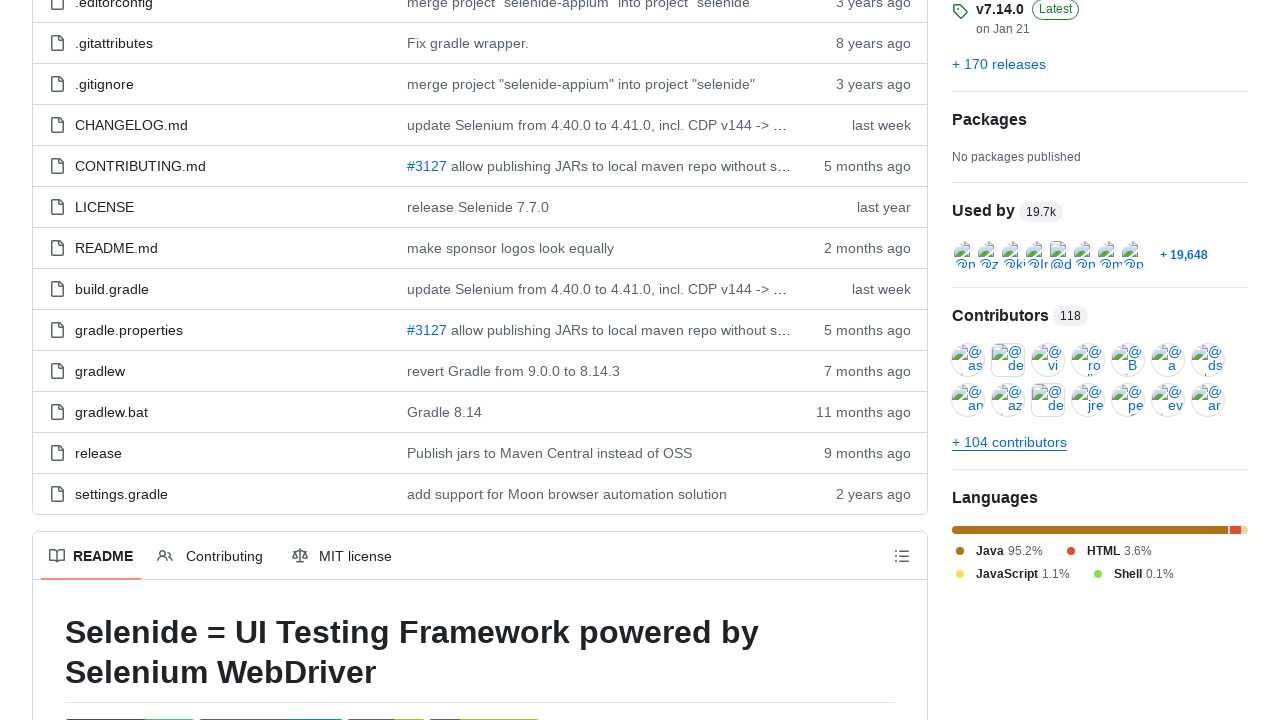

Popover appeared after hovering
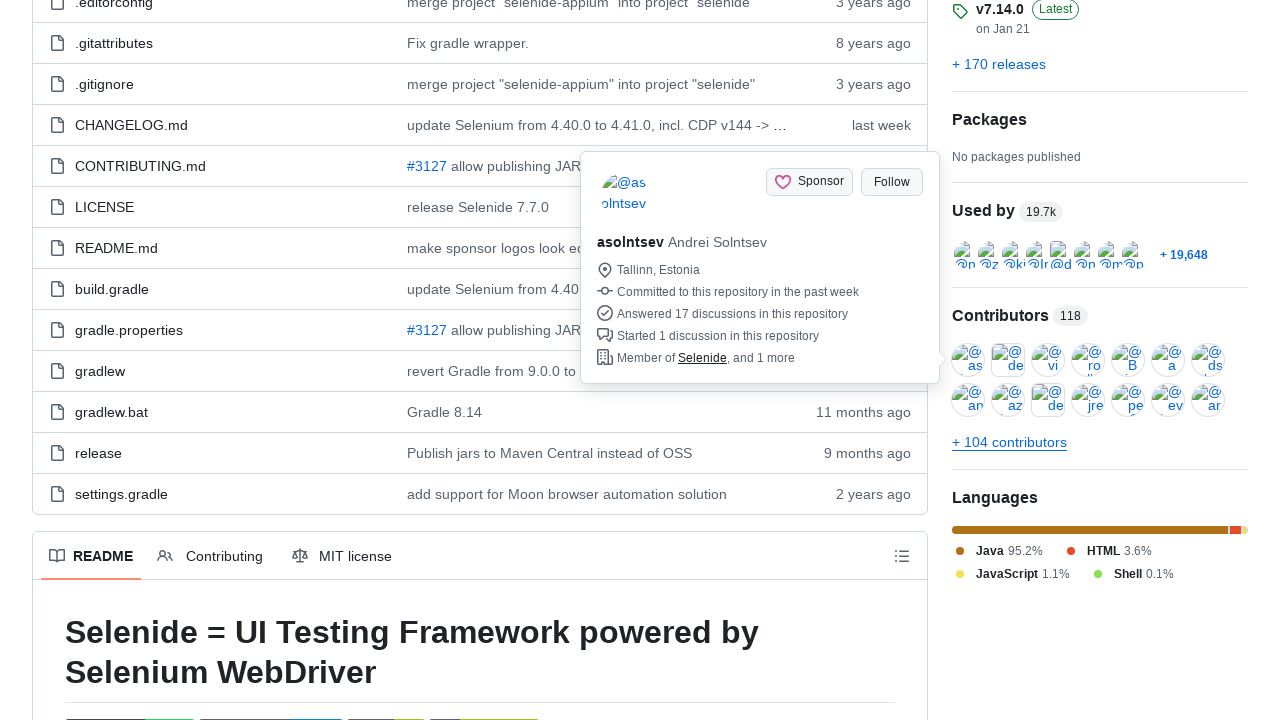

Verified 'Andrei Solntsev' name is displayed in popover
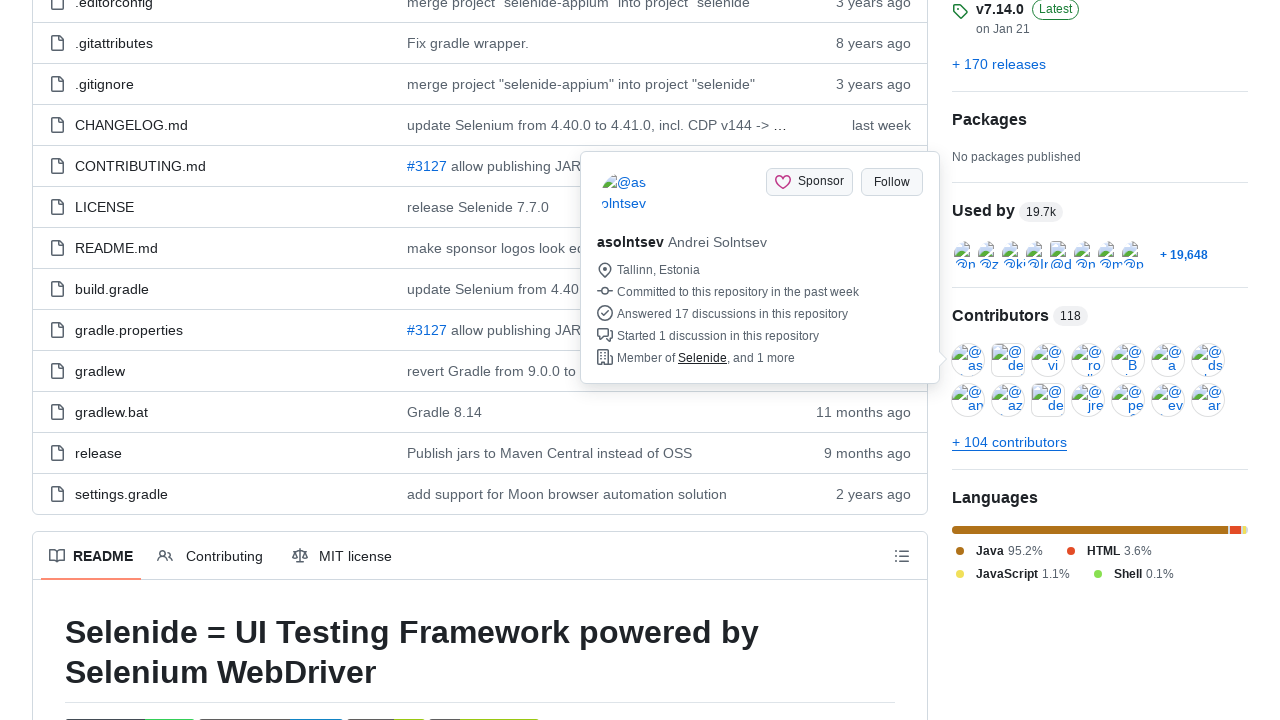

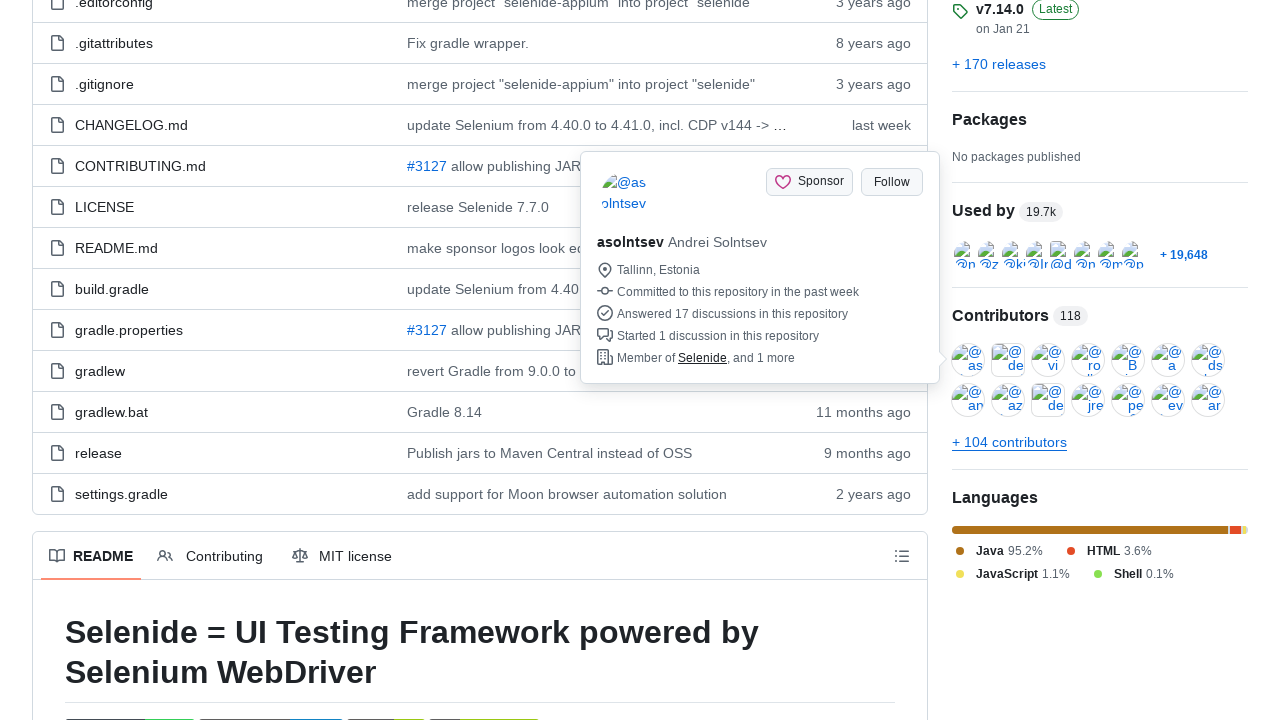